Tests dismissing a JavaScript confirm dialog and verifies the result message

Starting URL: https://the-internet.herokuapp.com/javascript_alerts

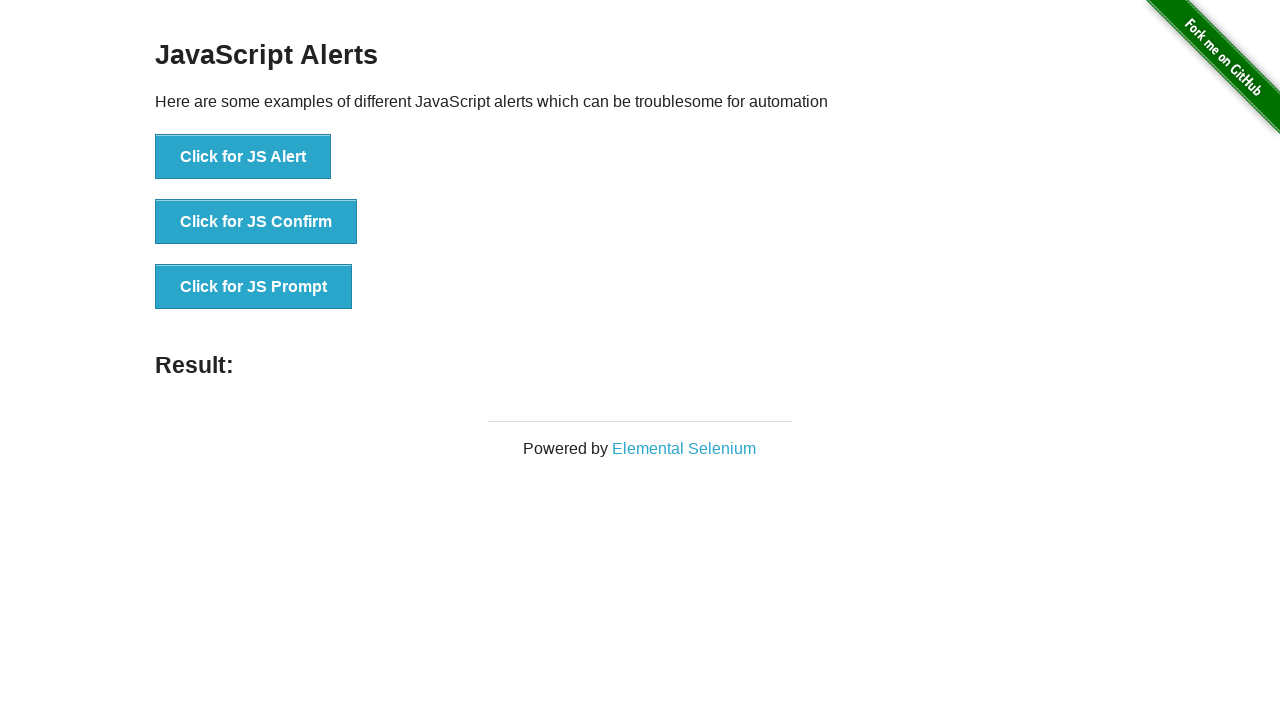

Clicked 'Click for JS Confirm' button to trigger JavaScript confirm dialog at (256, 222) on button:has-text('Click for JS Confirm')
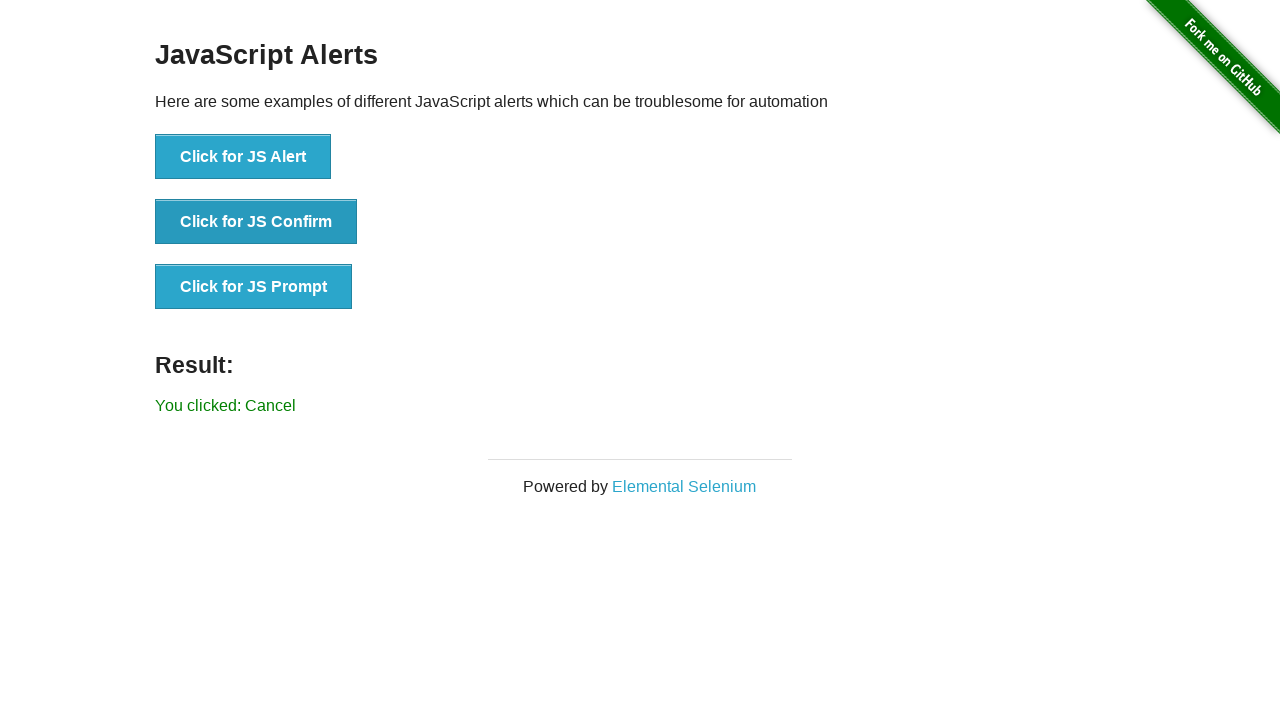

Set up dialog handler to dismiss the confirm dialog
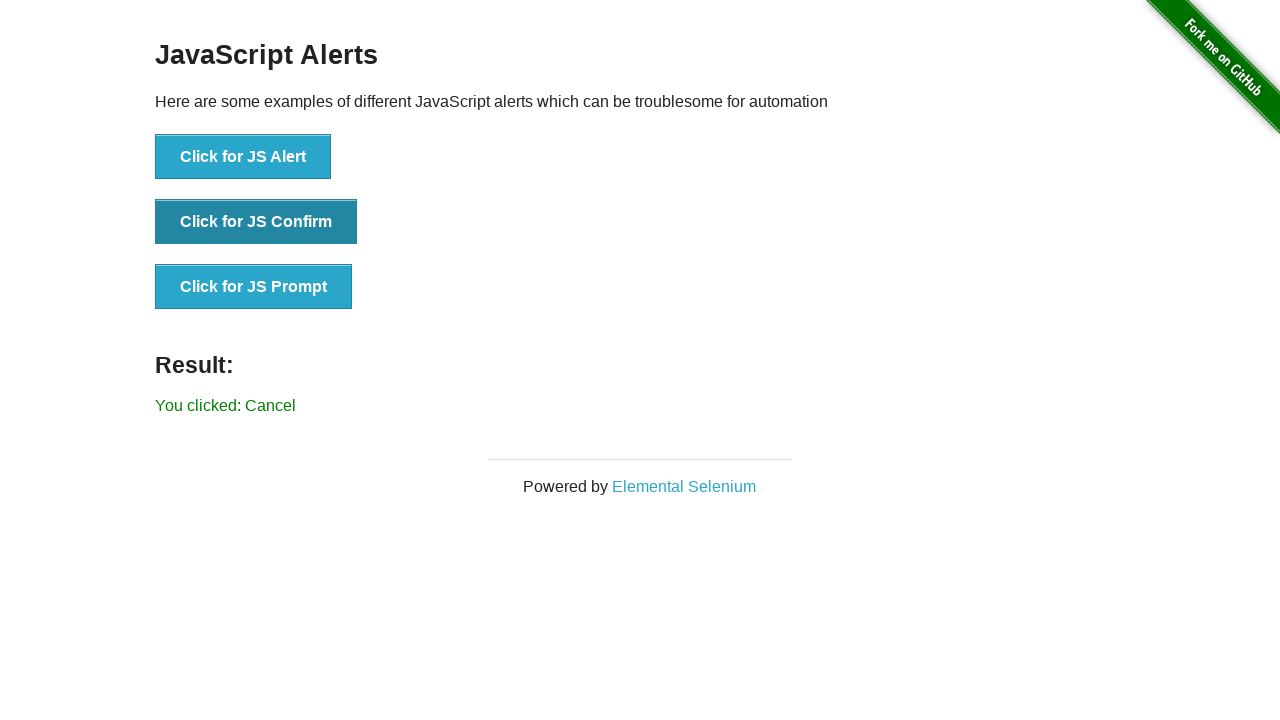

Result message element loaded after dismissing dialog
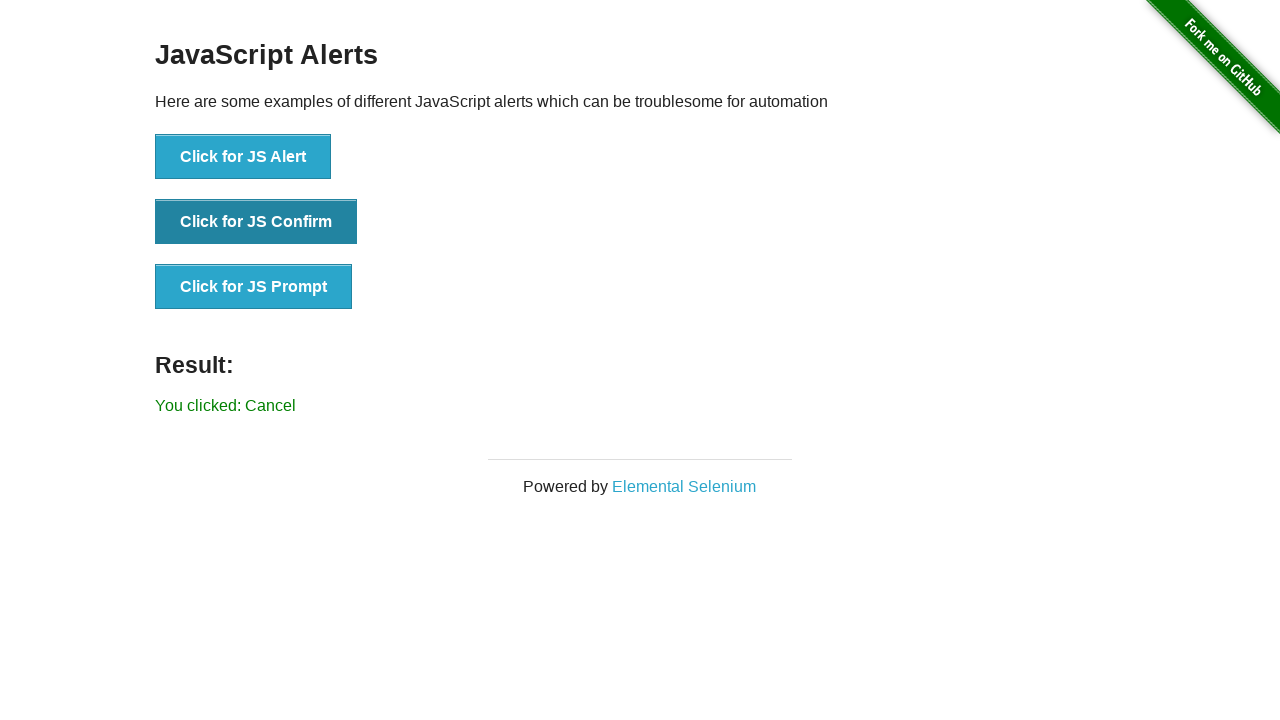

Retrieved result message text content
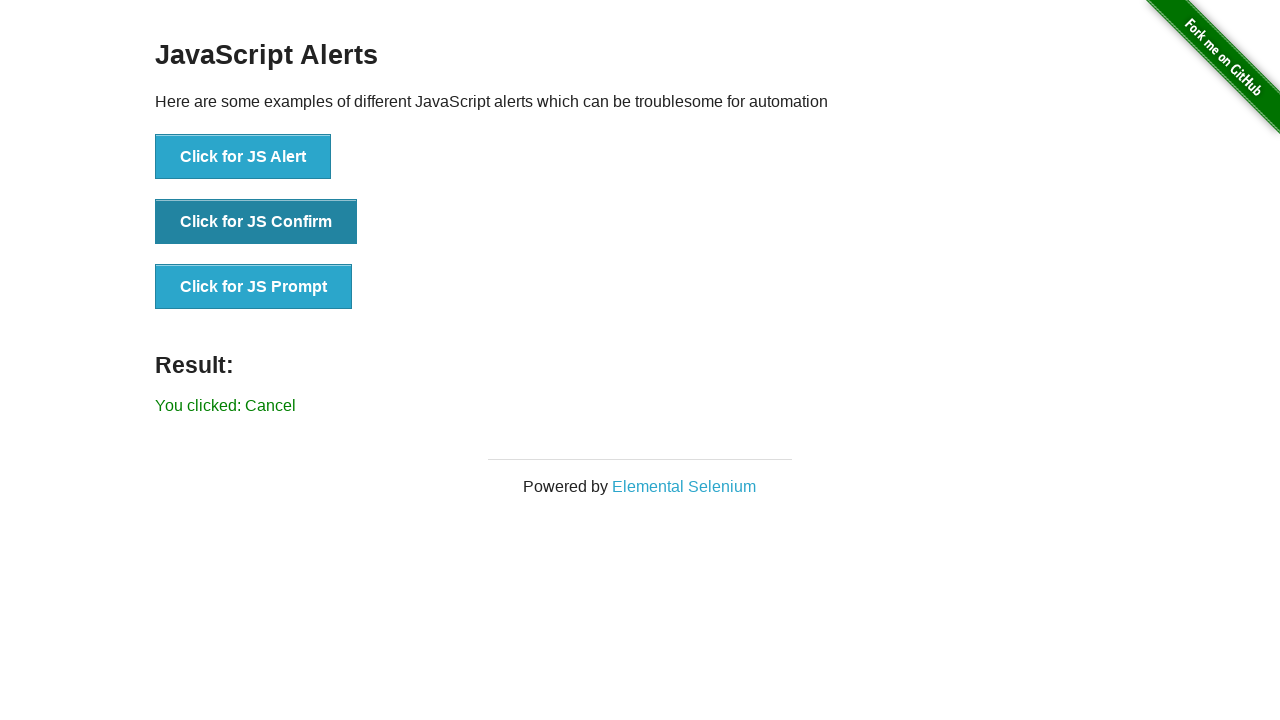

Verified that result message does not contain 'successfully' - confirming dialog was dismissed
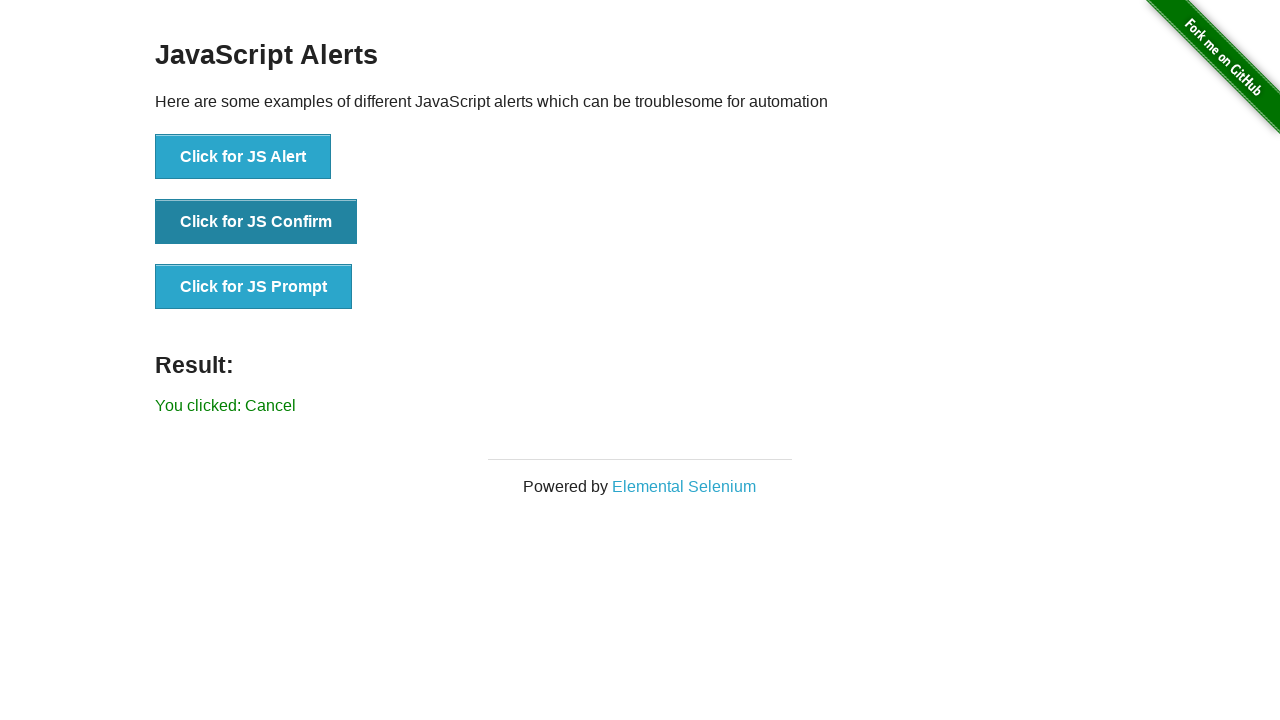

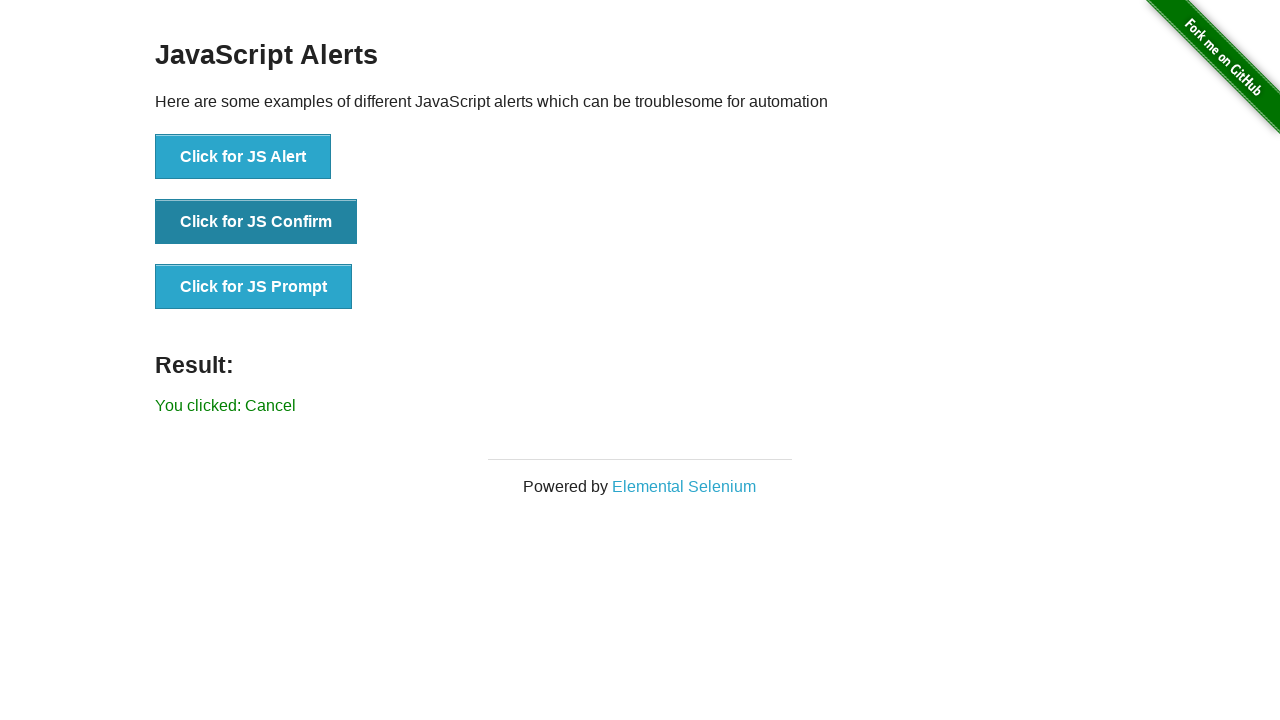